Tests hovering over the "My account" dropdown menu on an e-commerce playground site to verify dropdown interaction functionality.

Starting URL: https://ecommerce-playground.lambdatest.io/

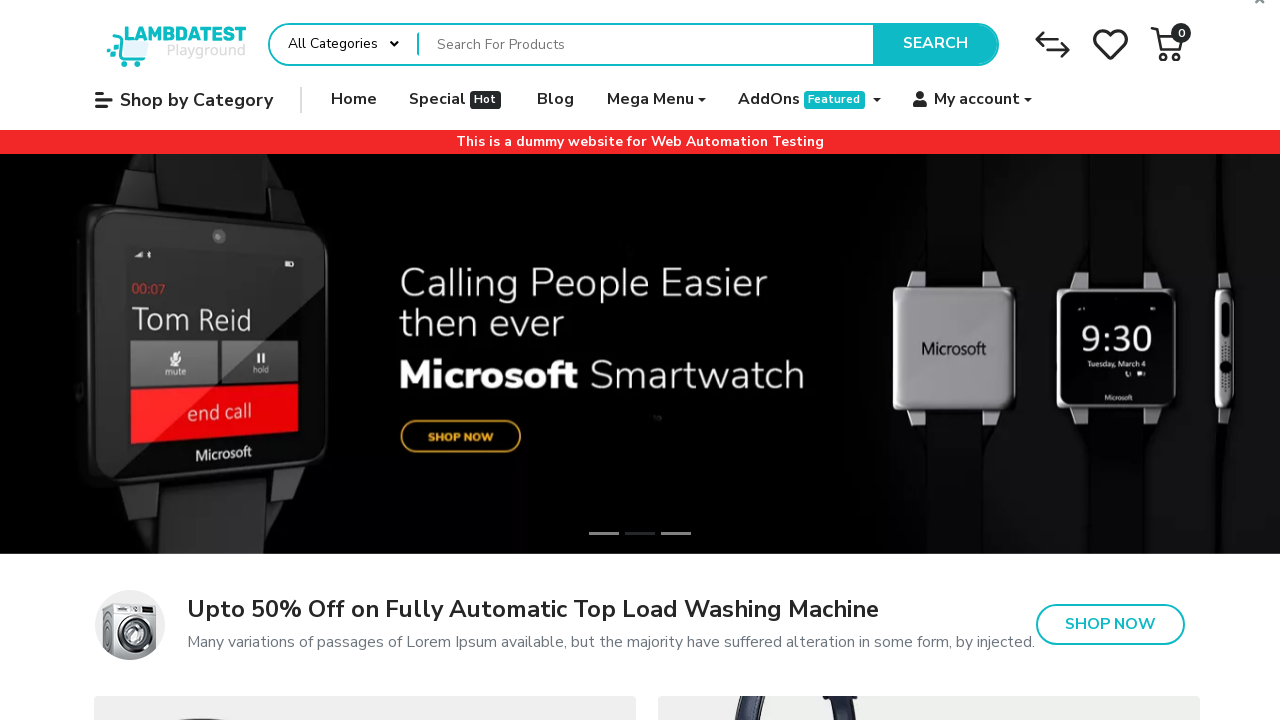

Hovered over 'My account' dropdown menu to trigger dropdown interaction at (977, 100) on (//a[@data-toggle='dropdown'])//span[contains(.,'My account')]
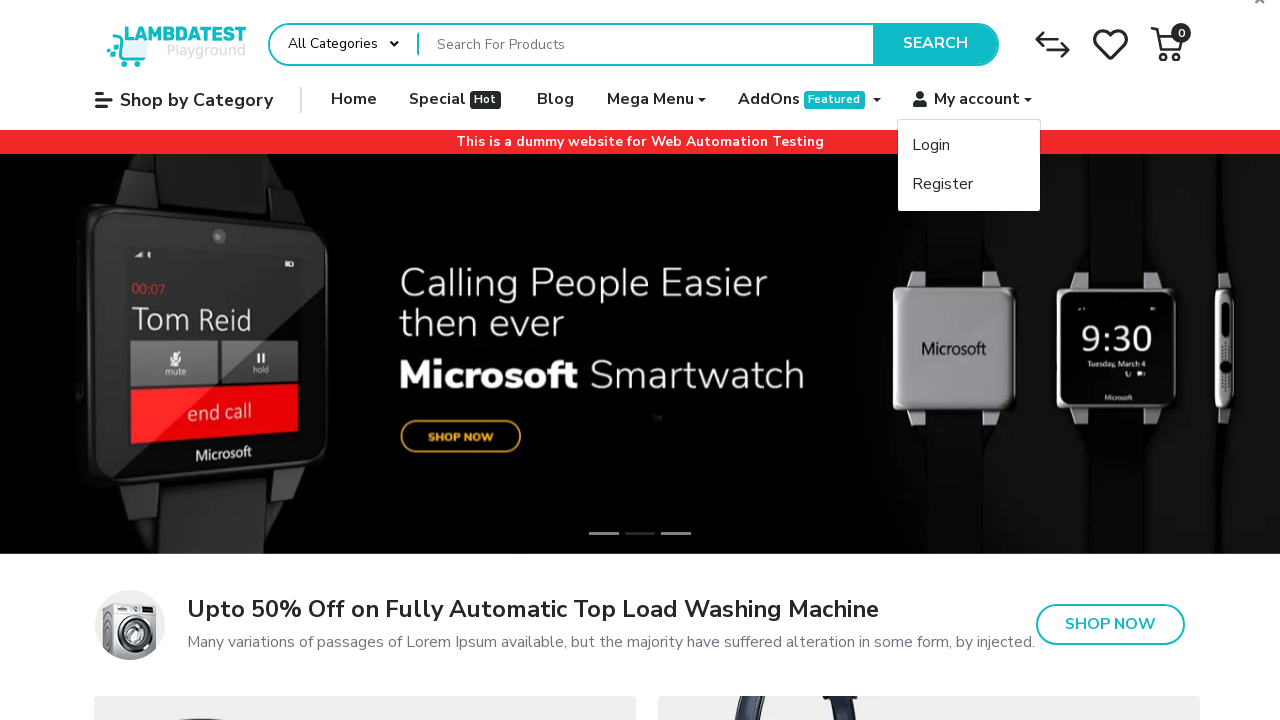

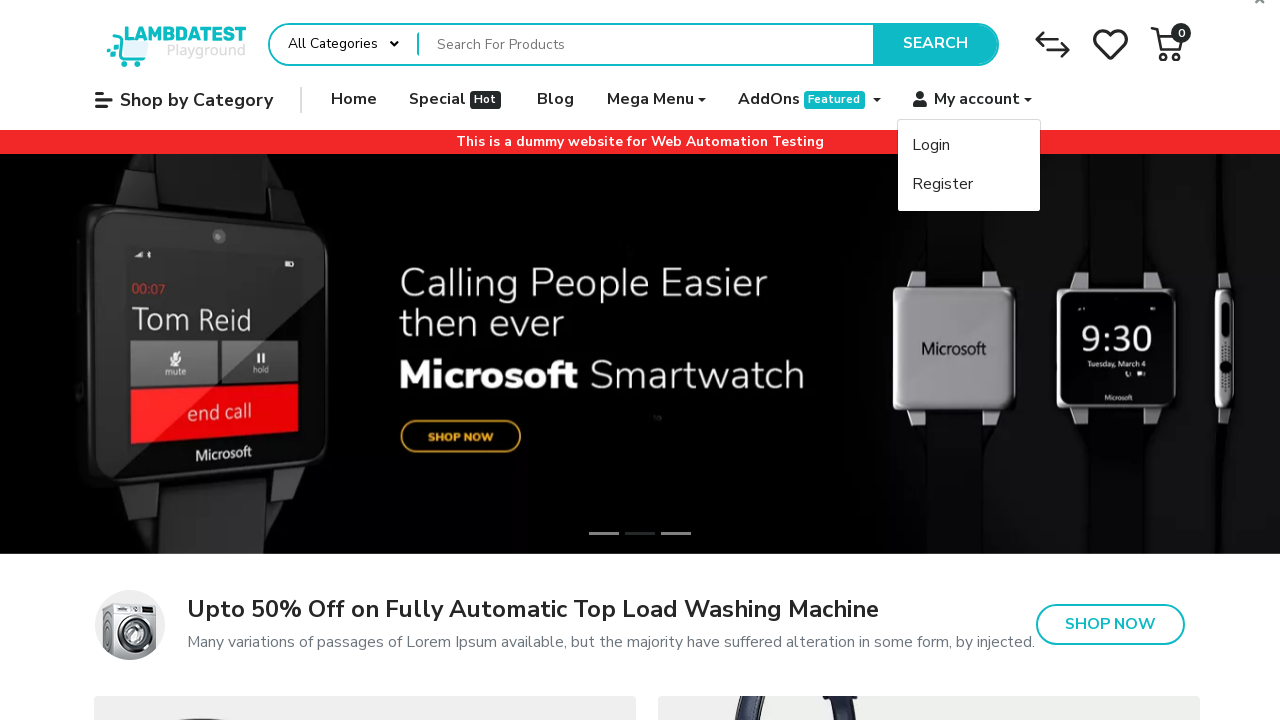